Tests an e-commerce checkout flow by adding a product to cart with a specified quantity, proceeding through the checkout form with billing details, and placing an order.

Starting URL: http://practice.automationtesting.in/

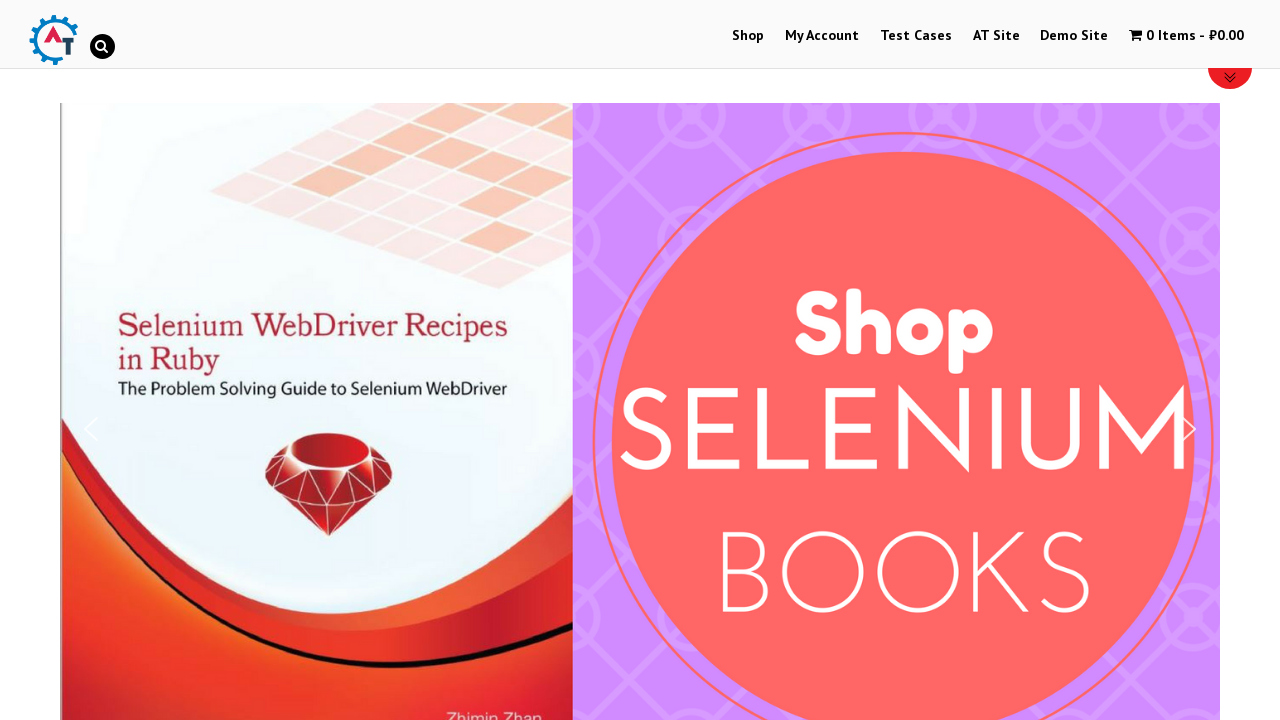

Clicked on product link under new arrivals at (805, 139) on .post-163>a.woocommerce-LoopProduct-link
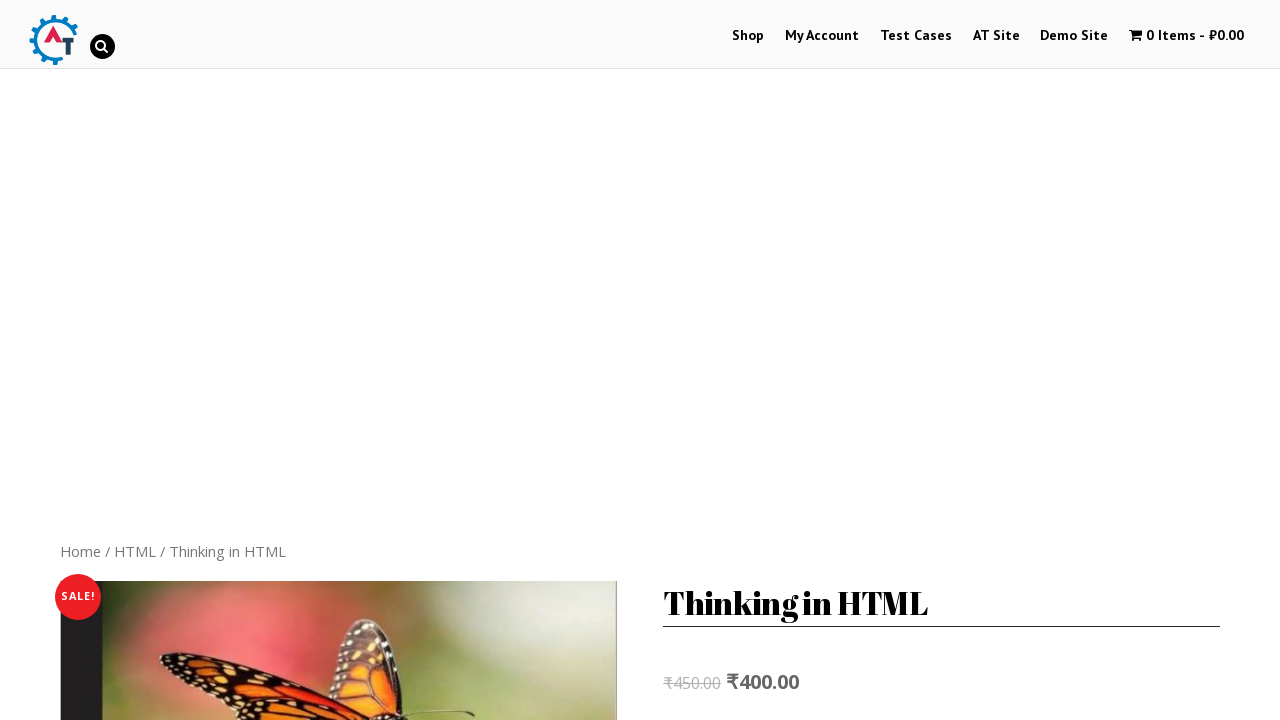

Retrieved product name: Thinking in HTML
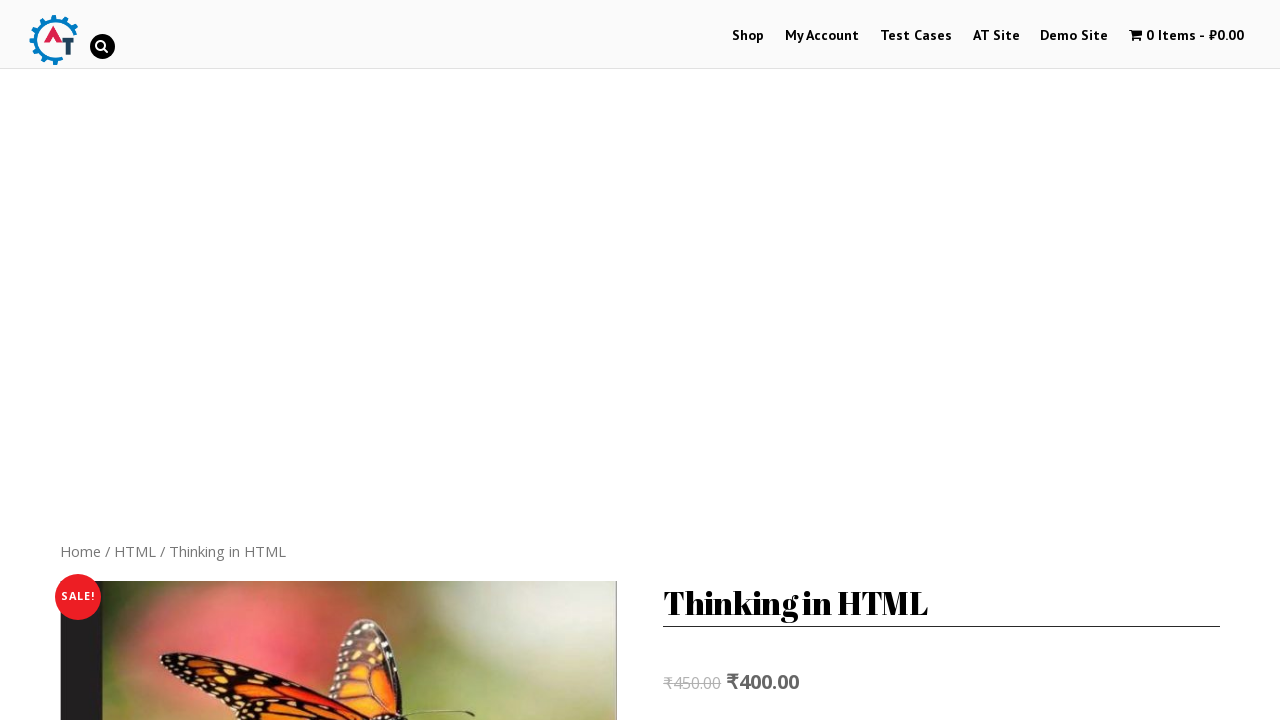

Cleared quantity input field on .input-text
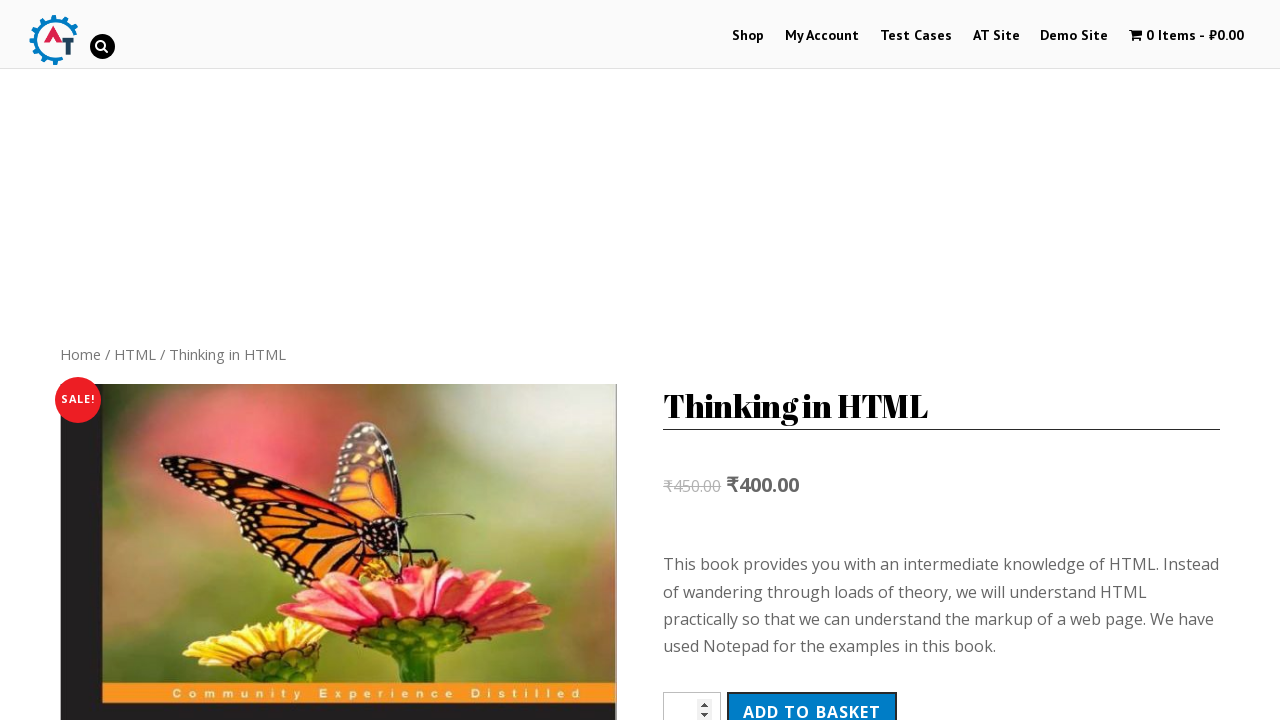

Filled quantity field with value 4 on .input-text
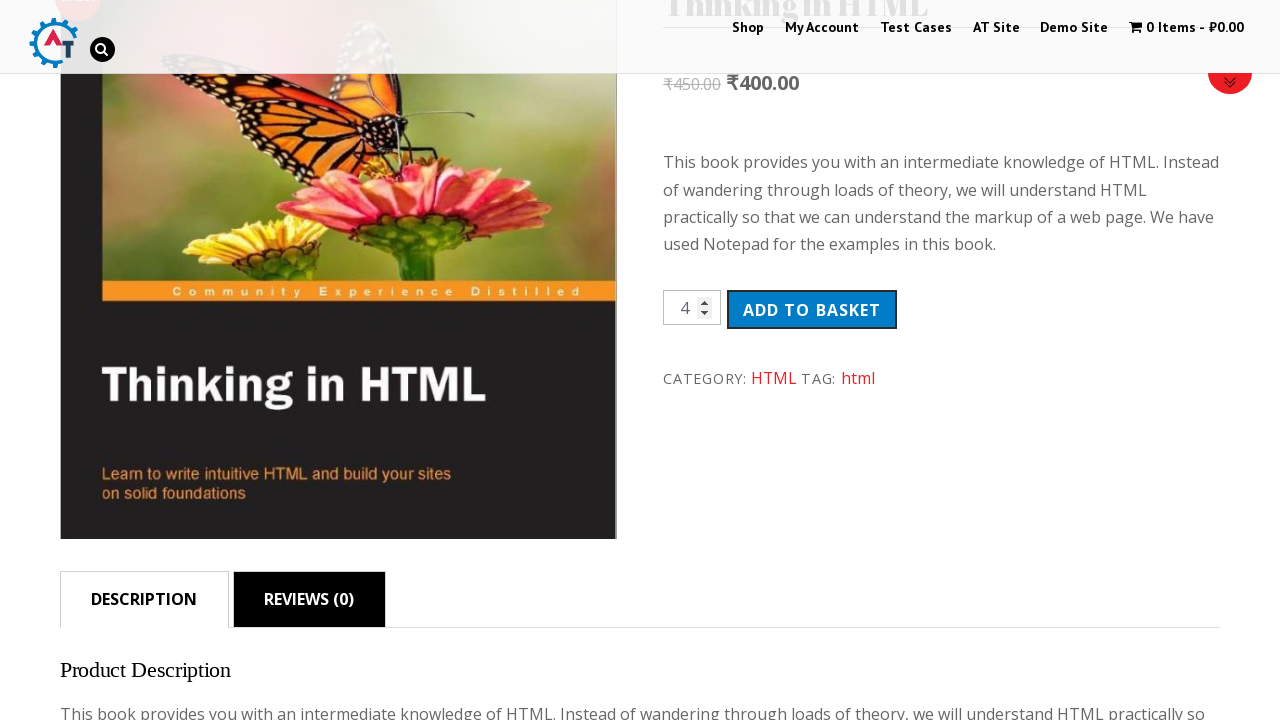

Clicked Add to basket button at (812, 310) on .single_add_to_cart_button
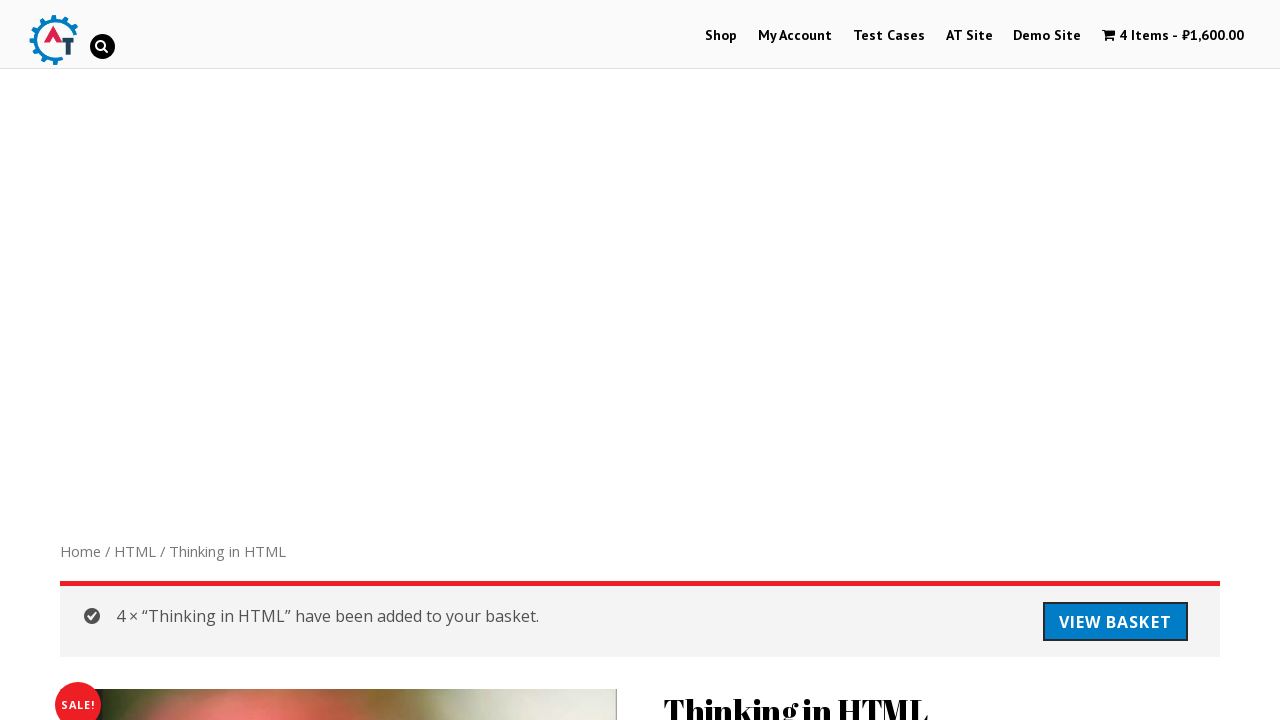

Clicked cart button from success message at (1115, 622) on div.woocommerce-message>.button
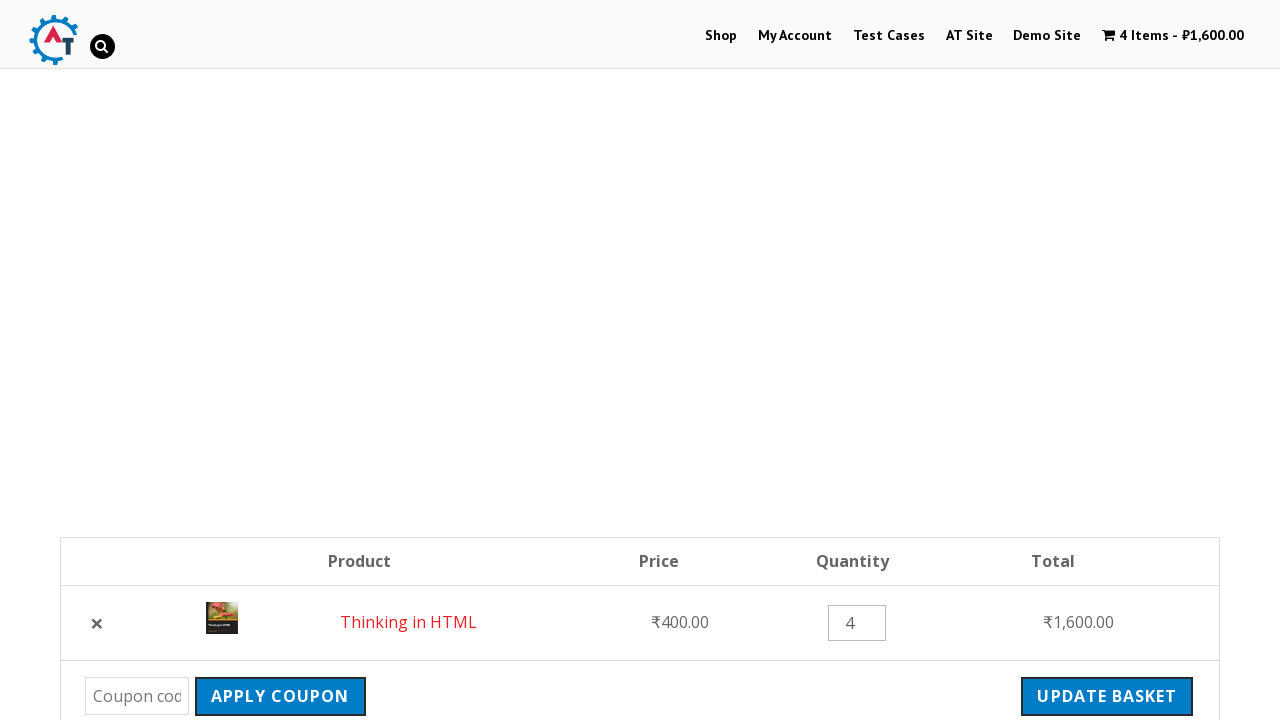

Waited for cart page to load and product name element to appear
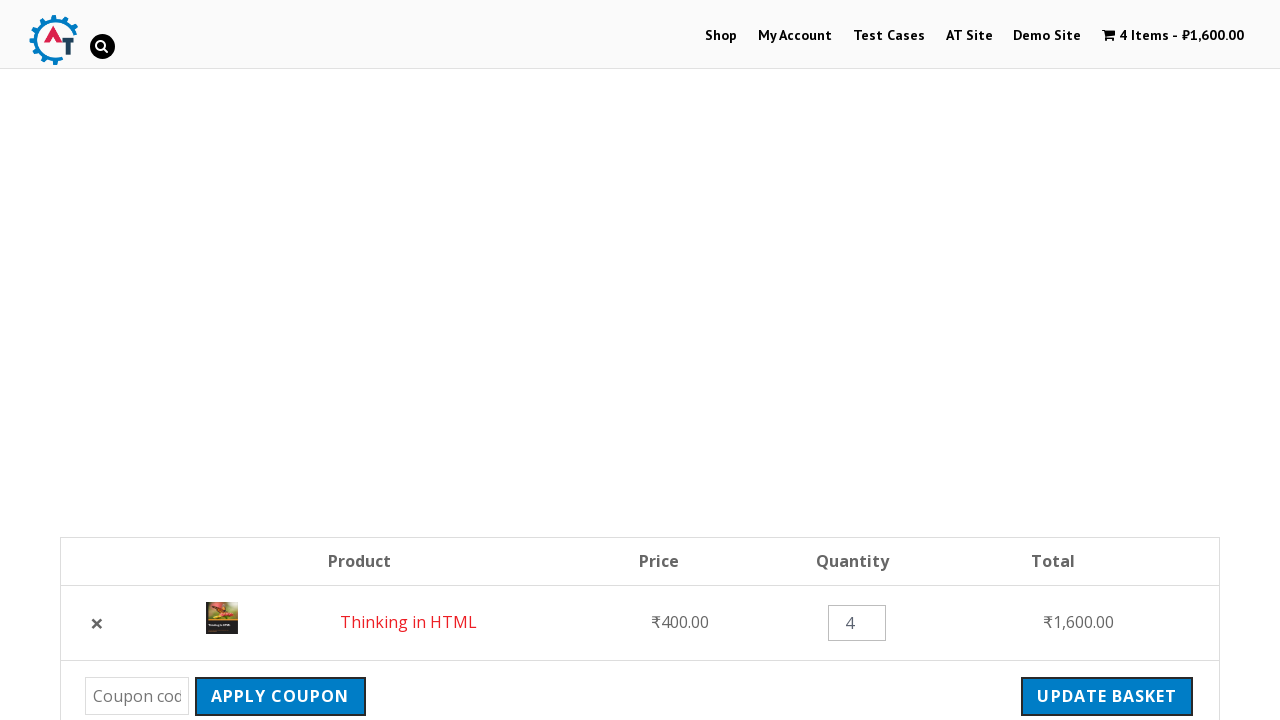

Clicked proceed to checkout button at (1098, 360) on .wc-proceed-to-checkout>a
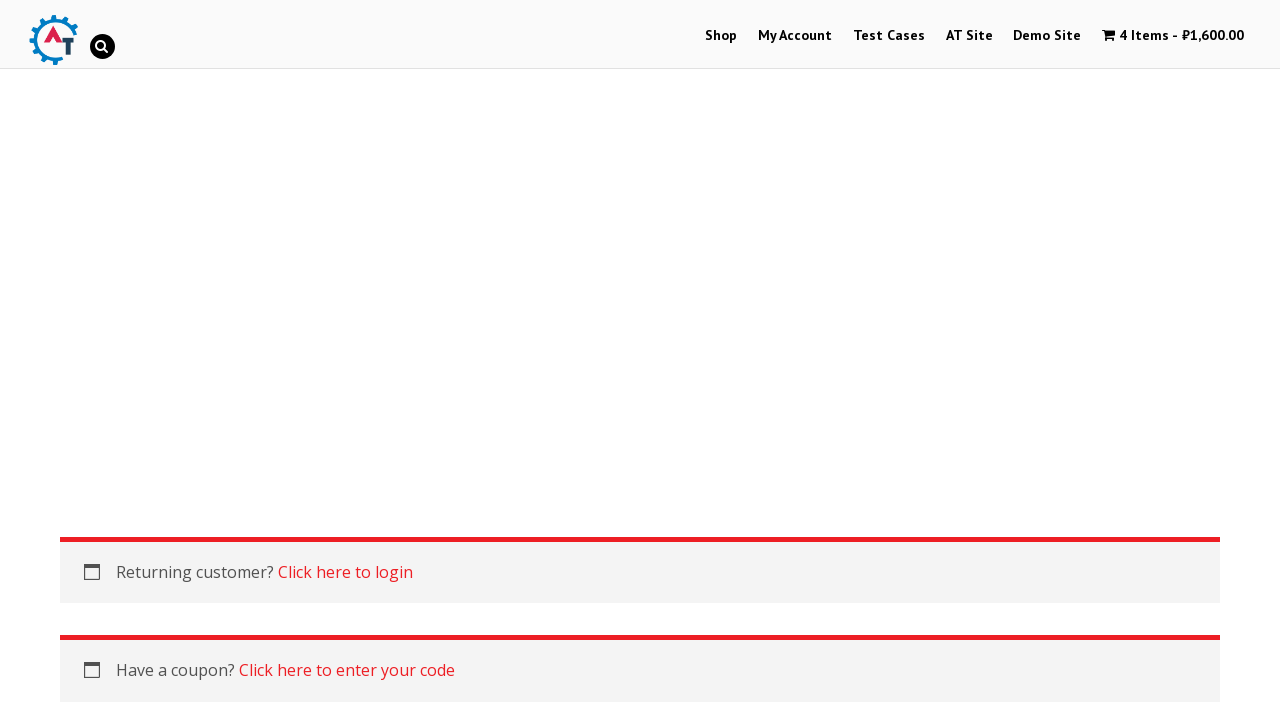

Filled billing first name with 'Marcus' on #billing_first_name
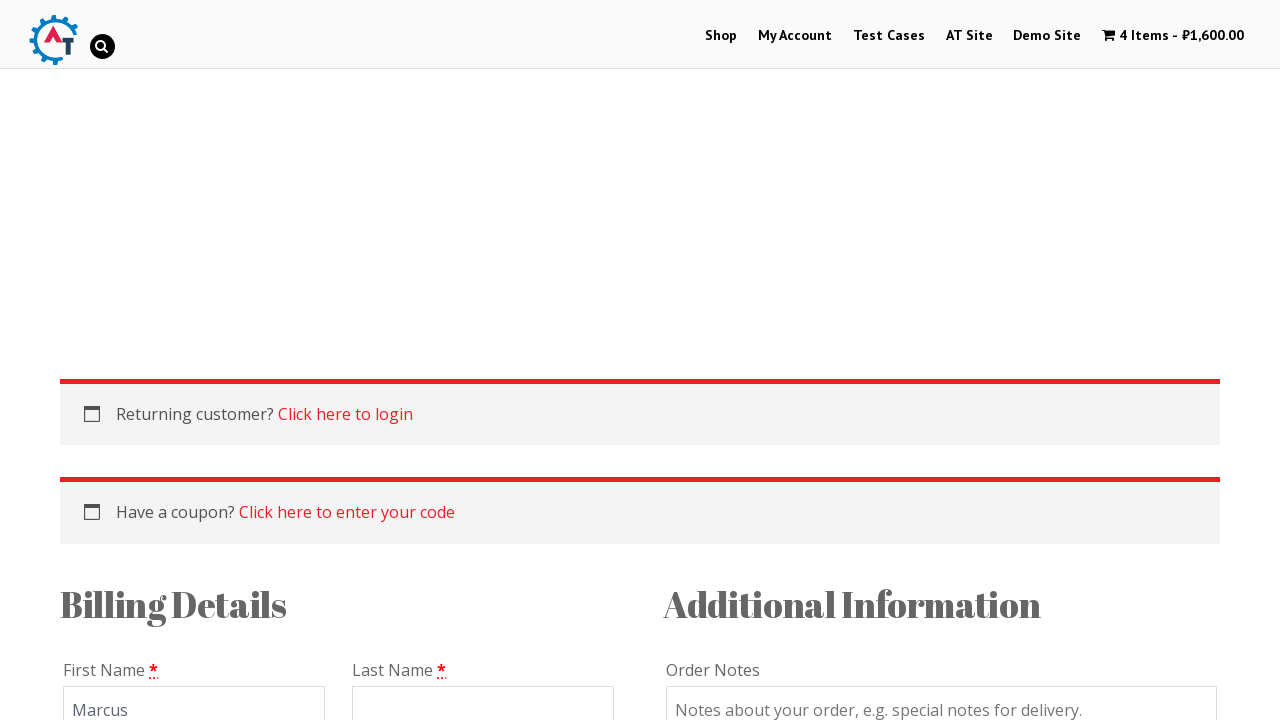

Filled billing last name with 'Thompson' on #billing_last_name
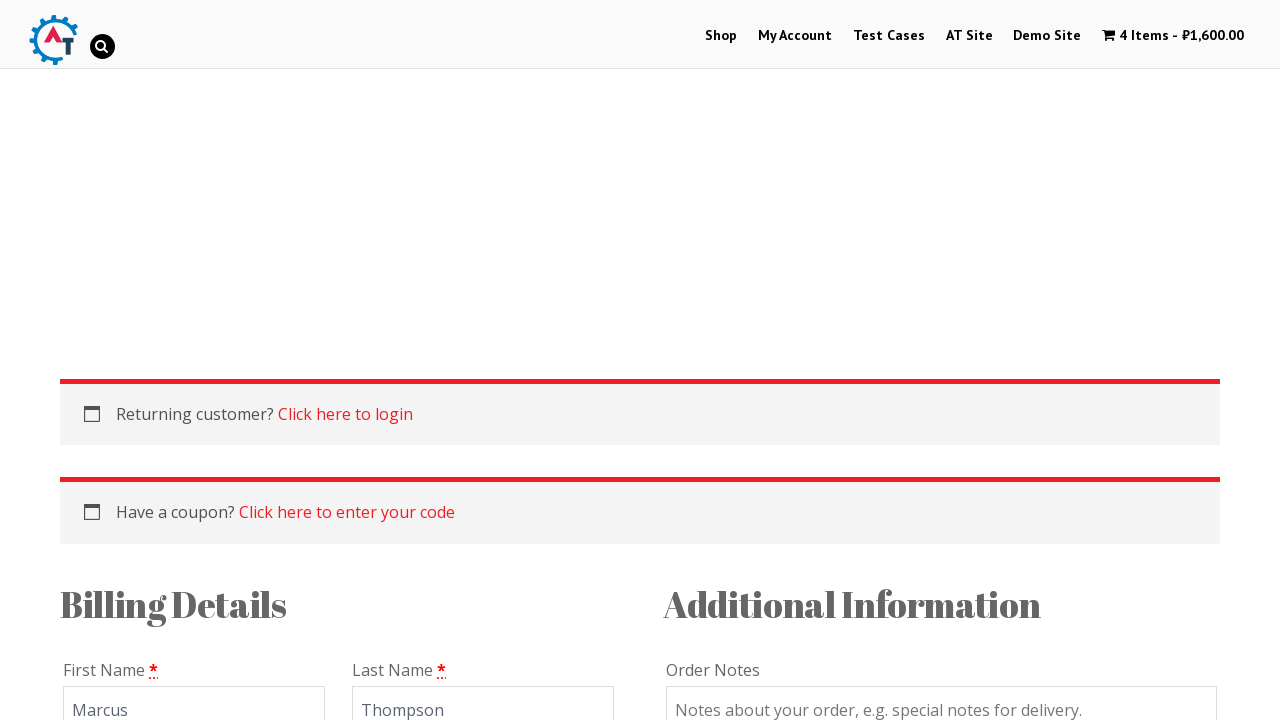

Filled billing email with 'marcus.thompson@example.com' on #billing_email
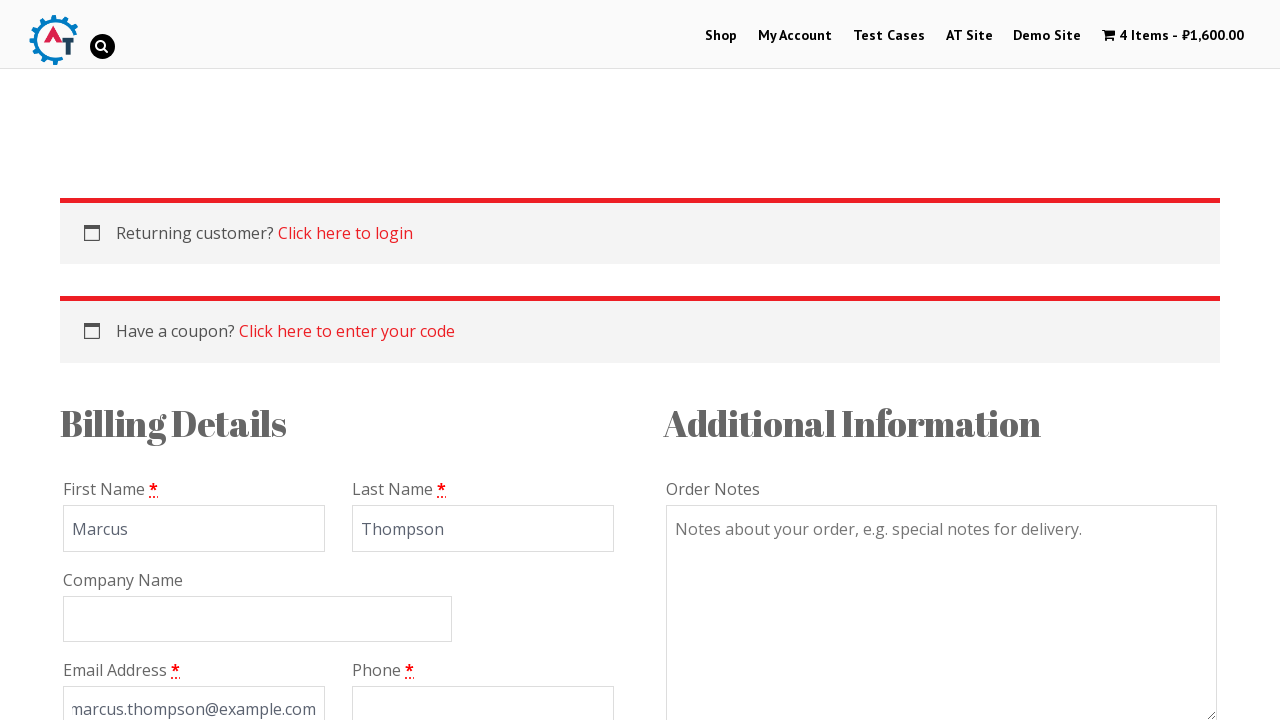

Filled billing phone with '5551234567' on #billing_phone
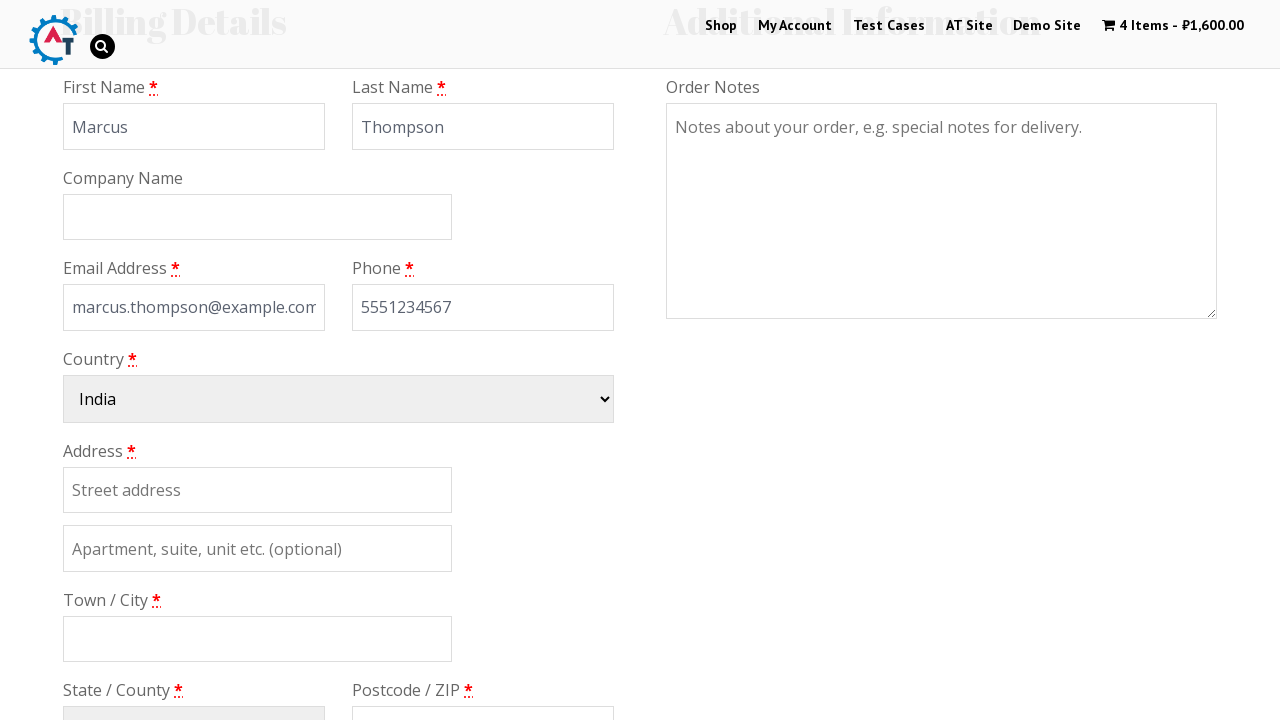

Clicked on billing country dropdown at (338, 392) on #s2id_billing_country>a
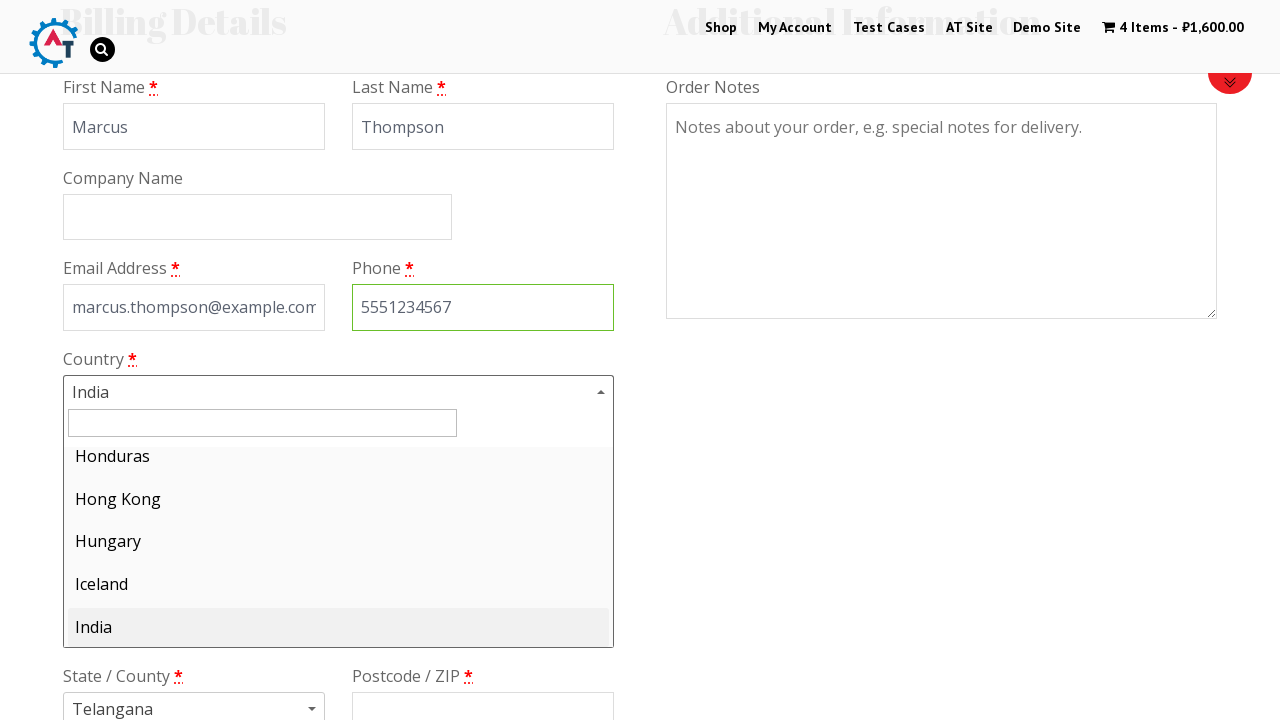

Typed 'Albania' in country search field on #select2-drop>div>input
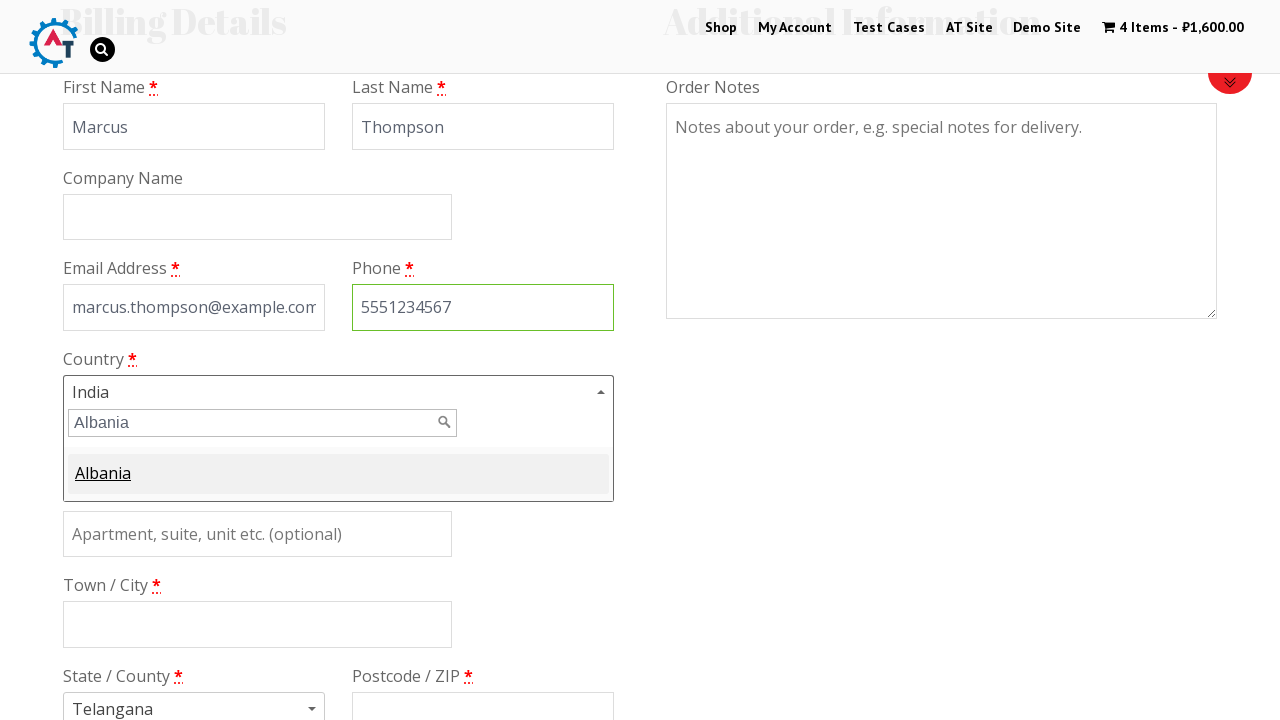

Selected Albania from country dropdown results at (338, 474) on .select2-results>:nth-child(1)
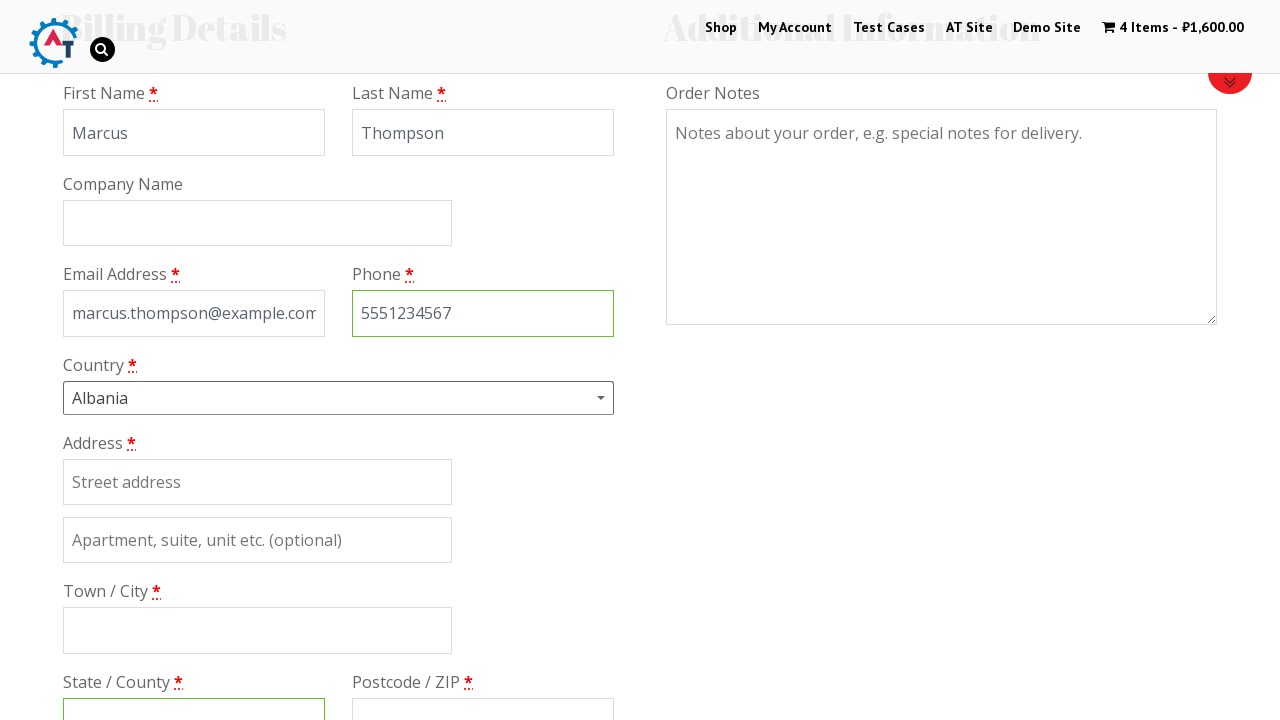

Filled billing address with '742 Maple Street' on p>#billing_address_1
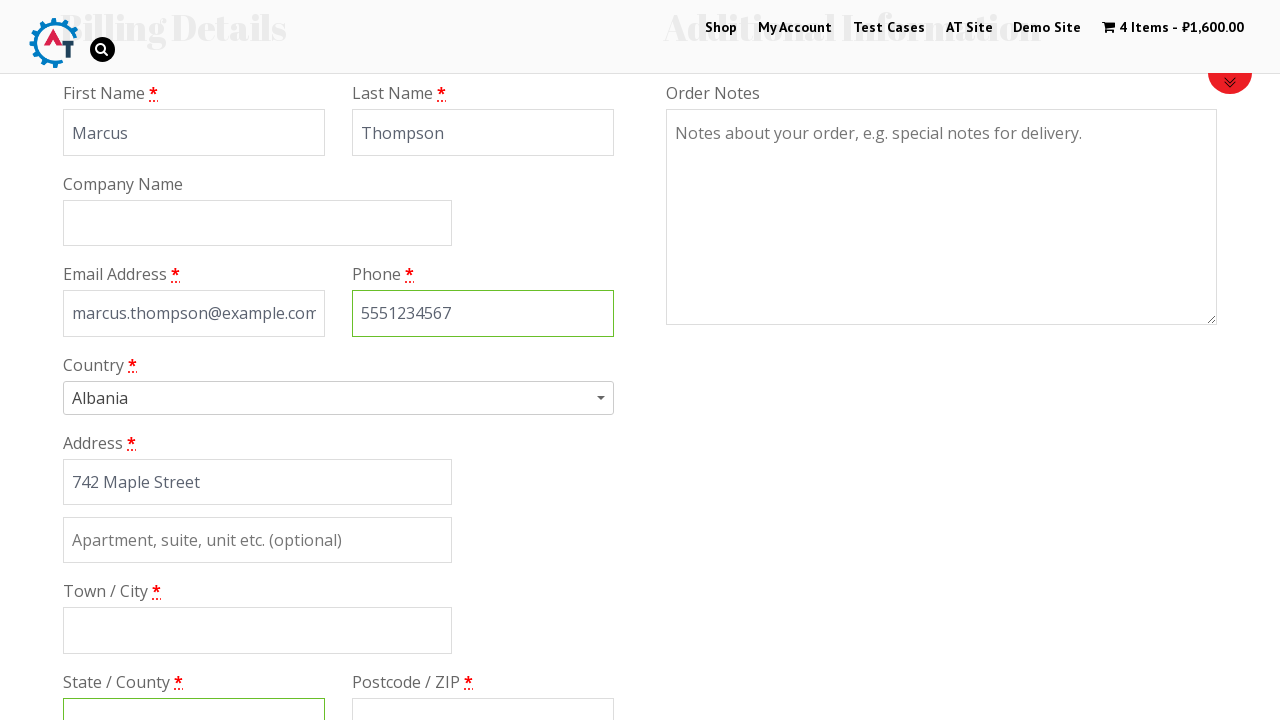

Filled billing city with 'Tirana' on p>#billing_city
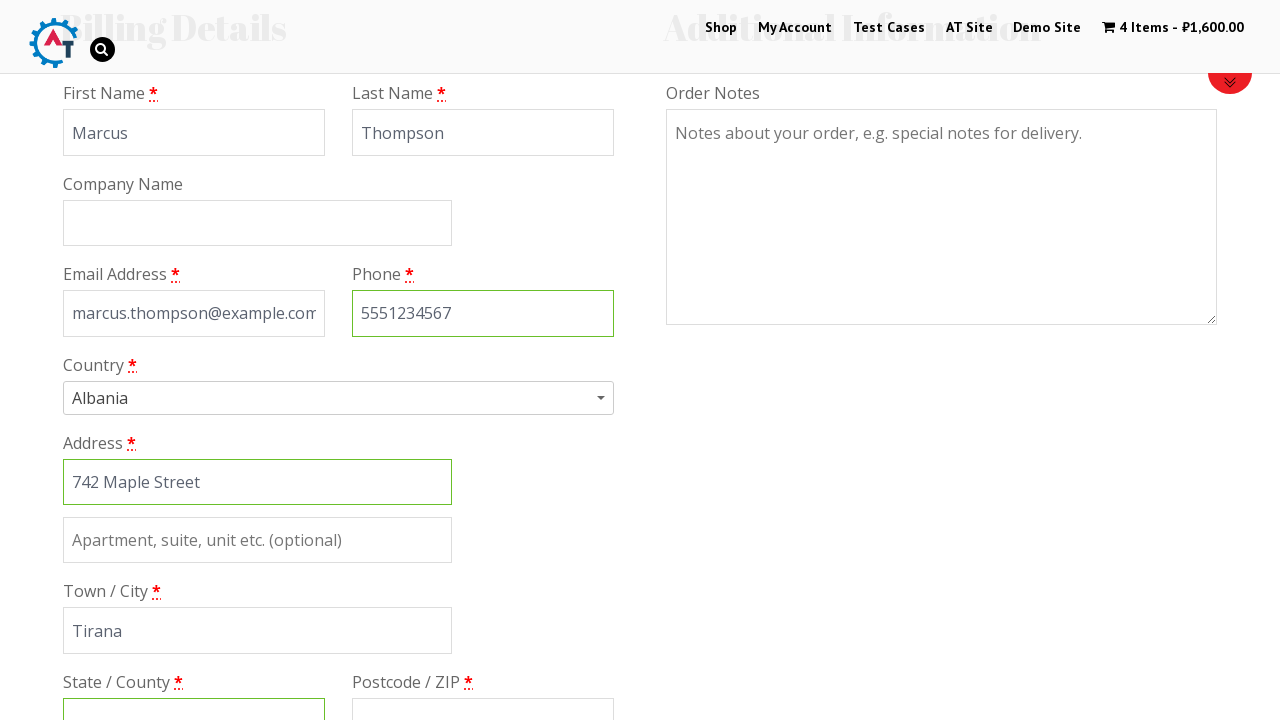

Filled billing state with 'Tirana County' on p>#billing_state
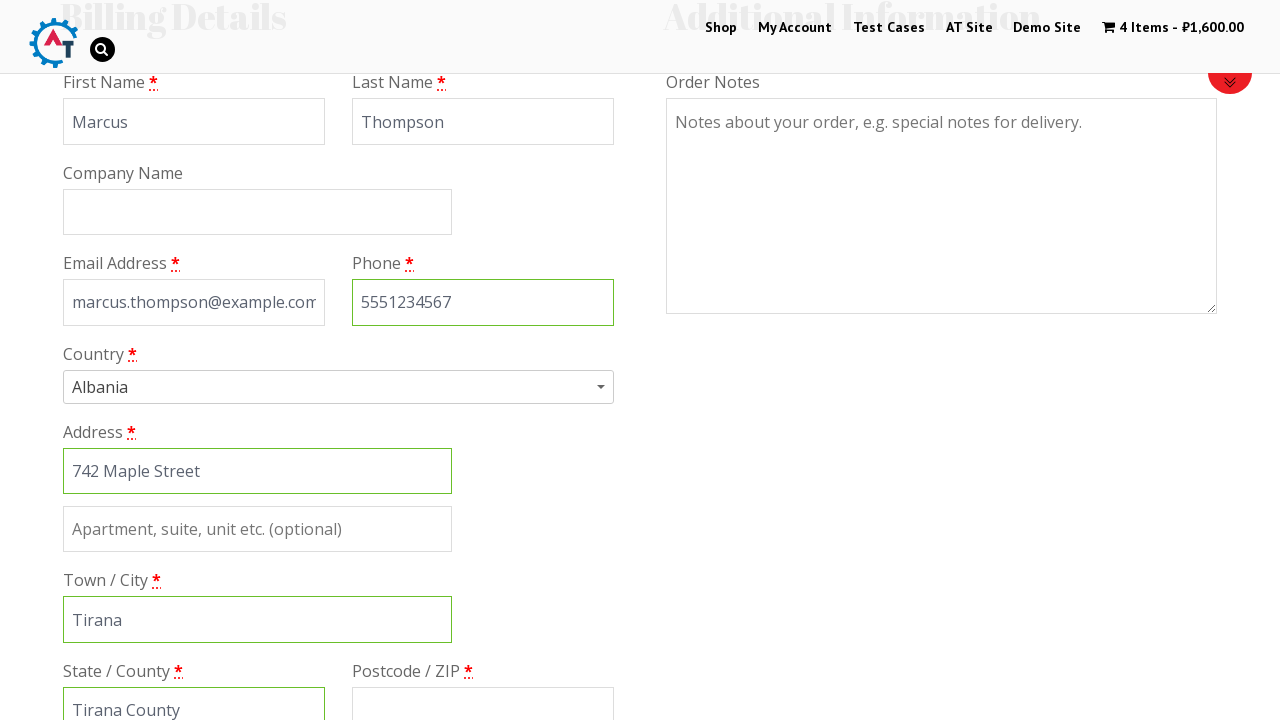

Filled billing postal code with '1001' on p>#billing_postcode
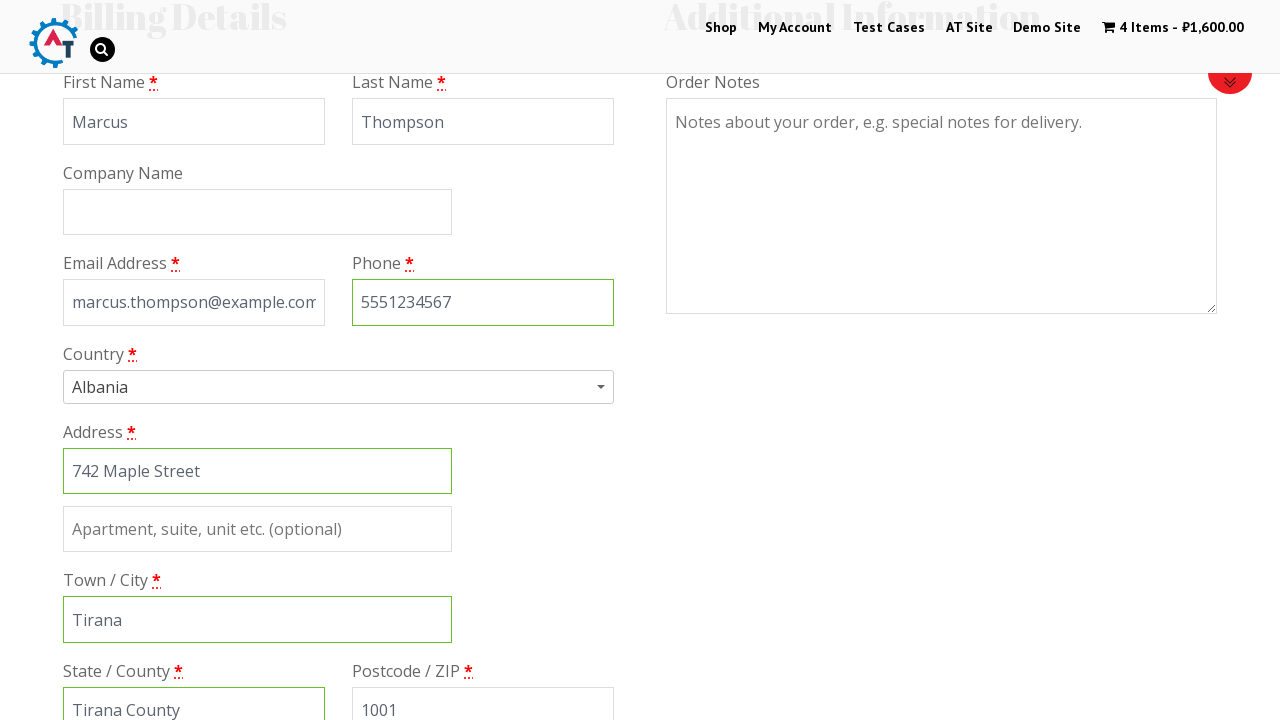

Selected Cash on Delivery payment method at (82, 360) on #payment_method_cod
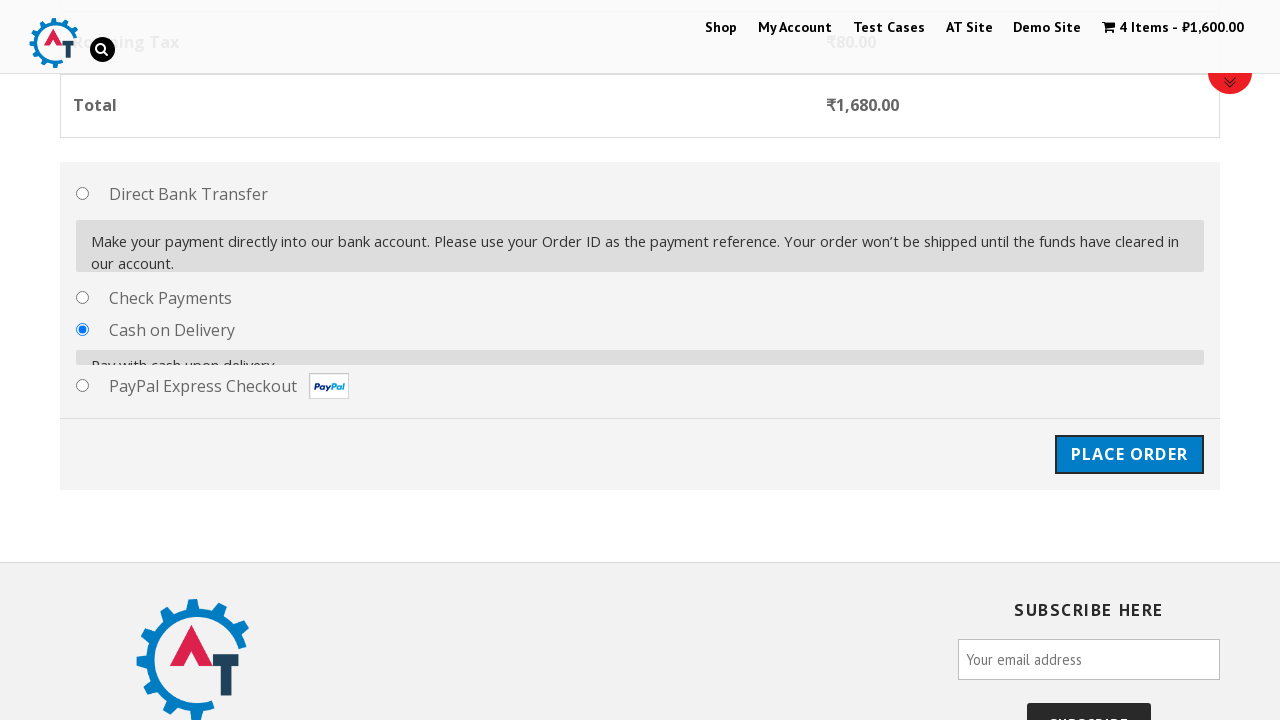

Clicked place order button at (1129, 439) on #place_order
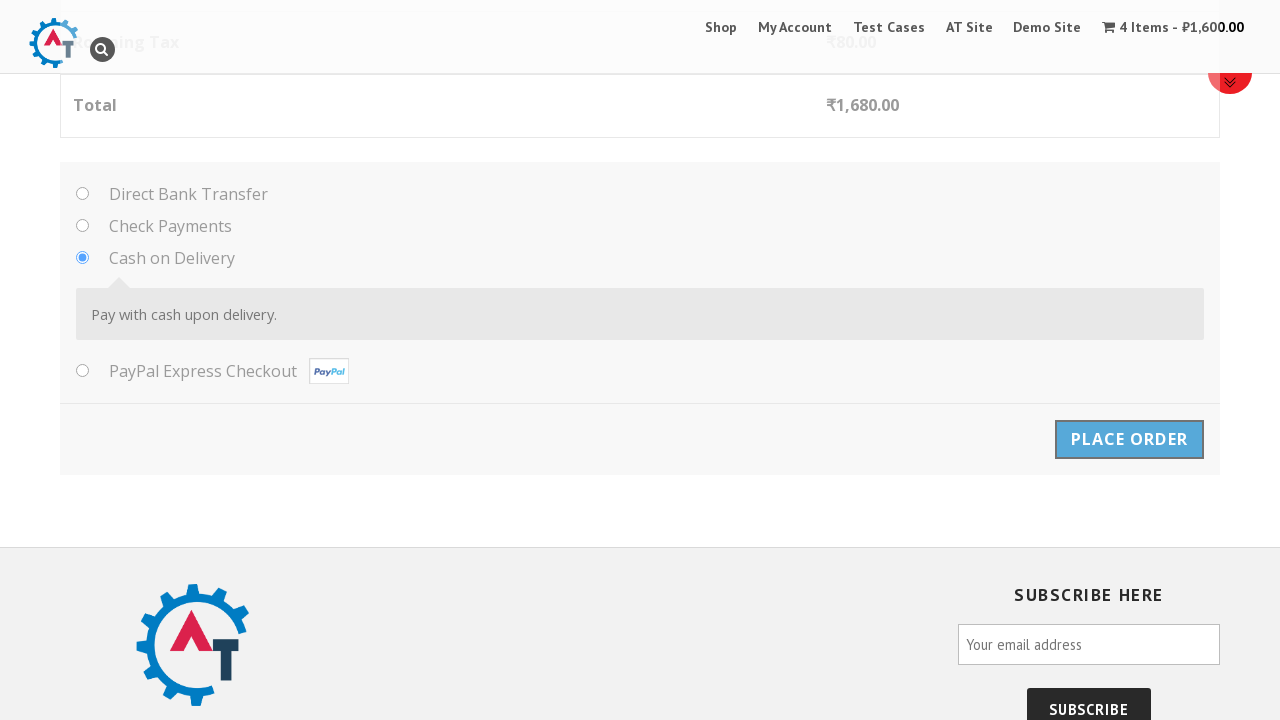

Order confirmation page loaded with order total displayed
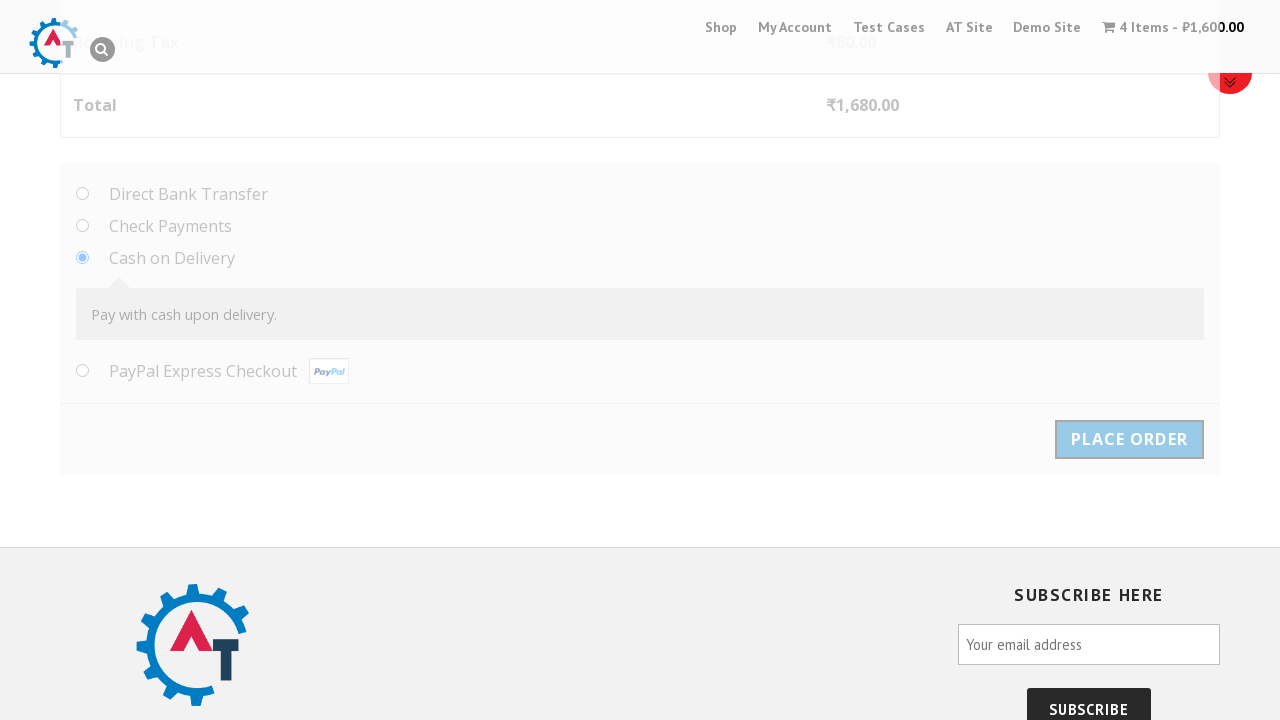

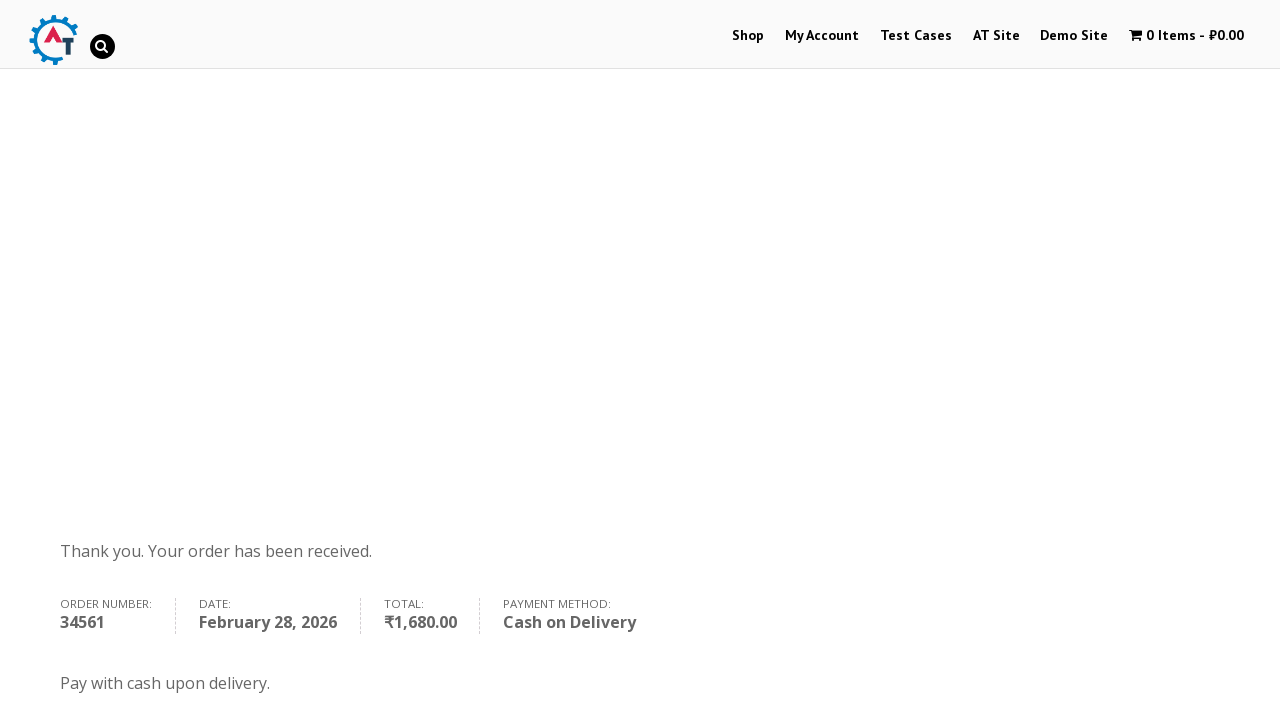